Tests radio button functionality on Singapore Airlines website by clicking the redeem flights option and verifying its state

Starting URL: https://www.singaporeair.com/en_UK/in/home

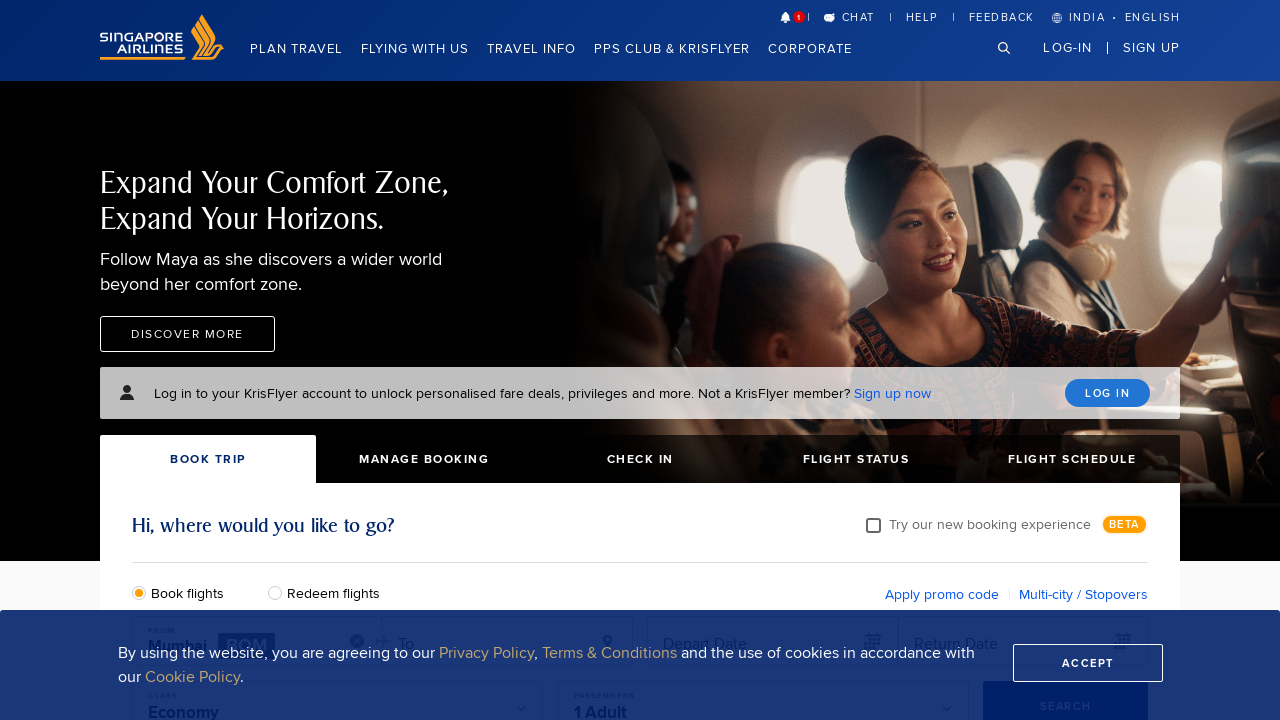

Clicked on the redeem flights radio button at (280, 592) on #redeemFlights
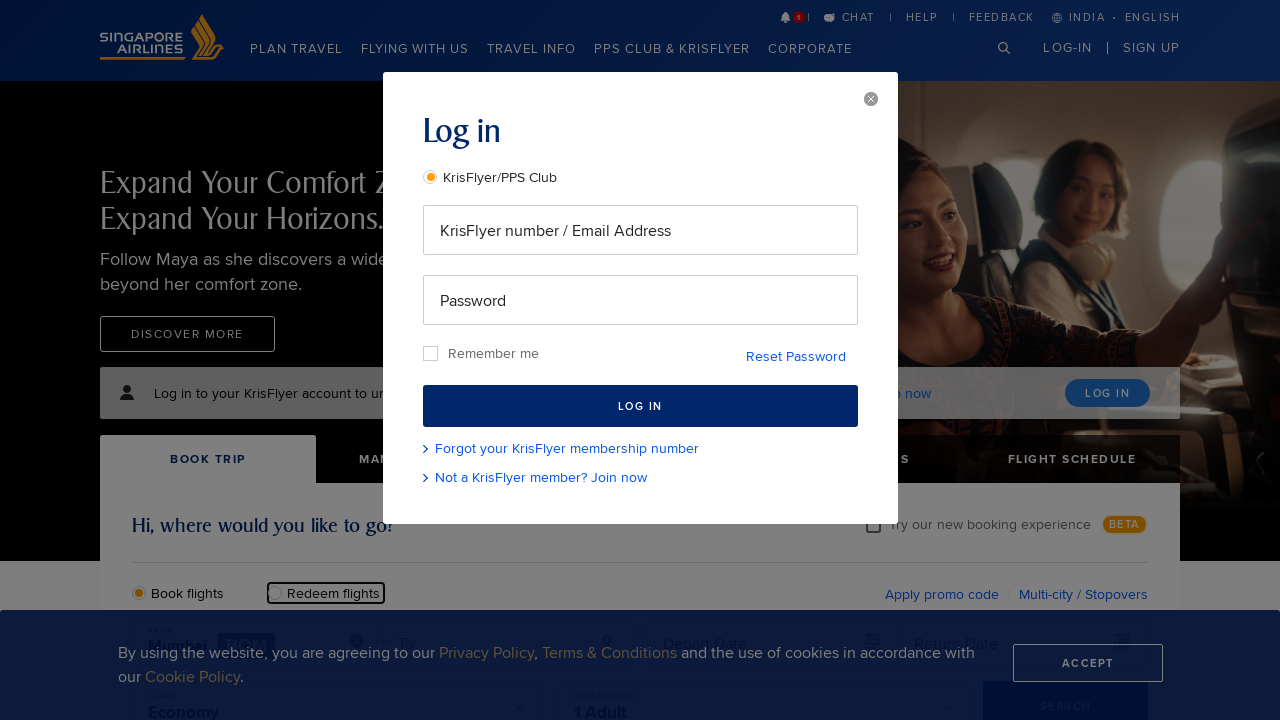

Verified redeem flights radio button is visible
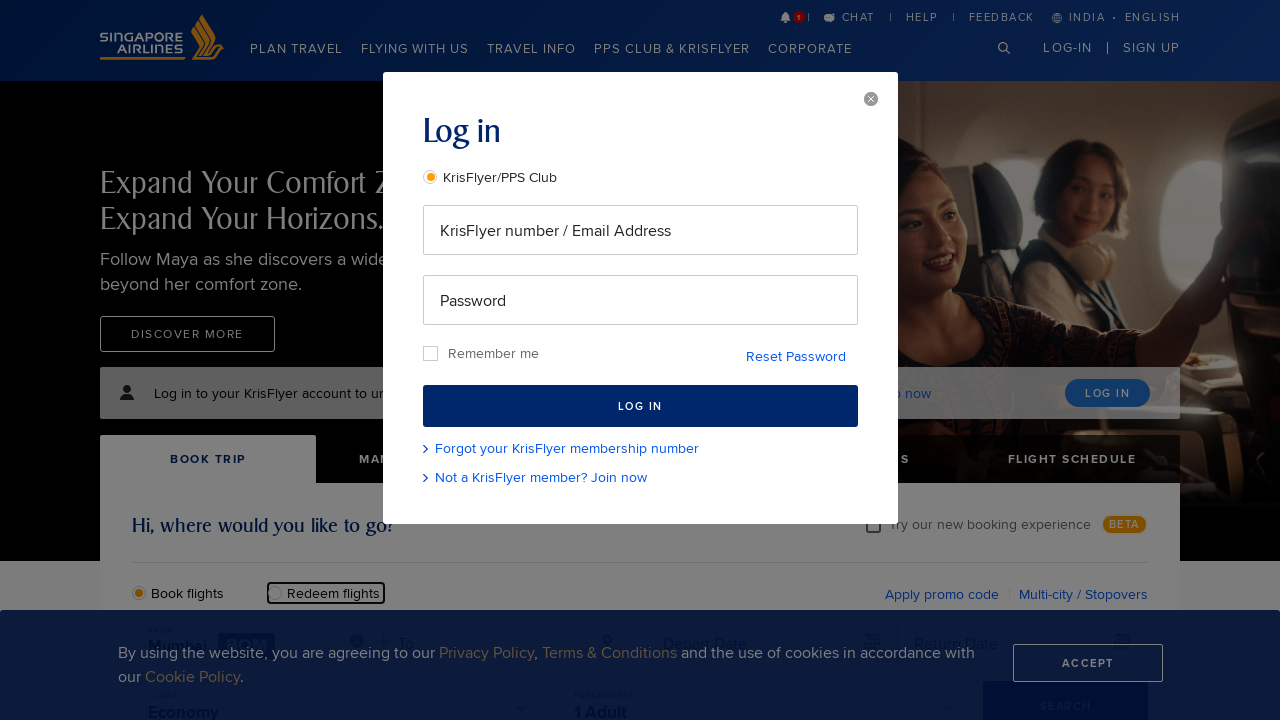

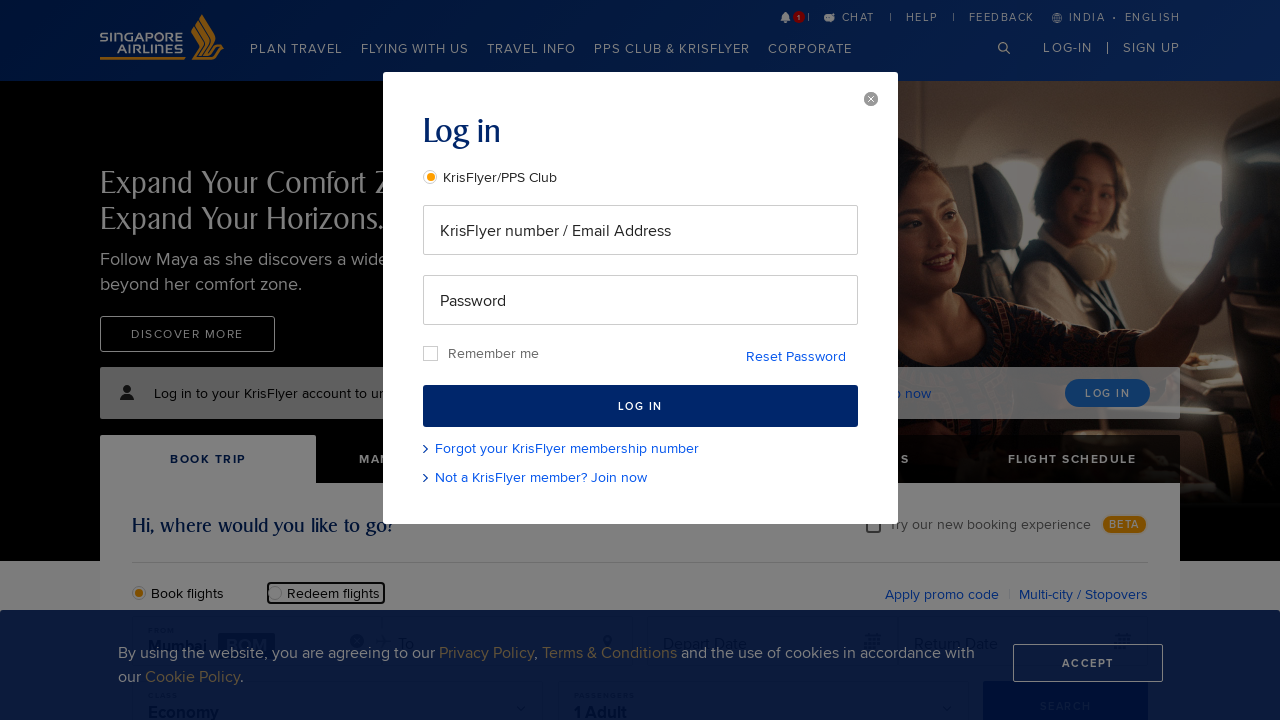